Tests the review submission functionality on a product page by navigating to a product, switching to the reviews tab, rating it 5 stars, and submitting a review with comment, name, and email

Starting URL: http://practice.automationtesting.in/

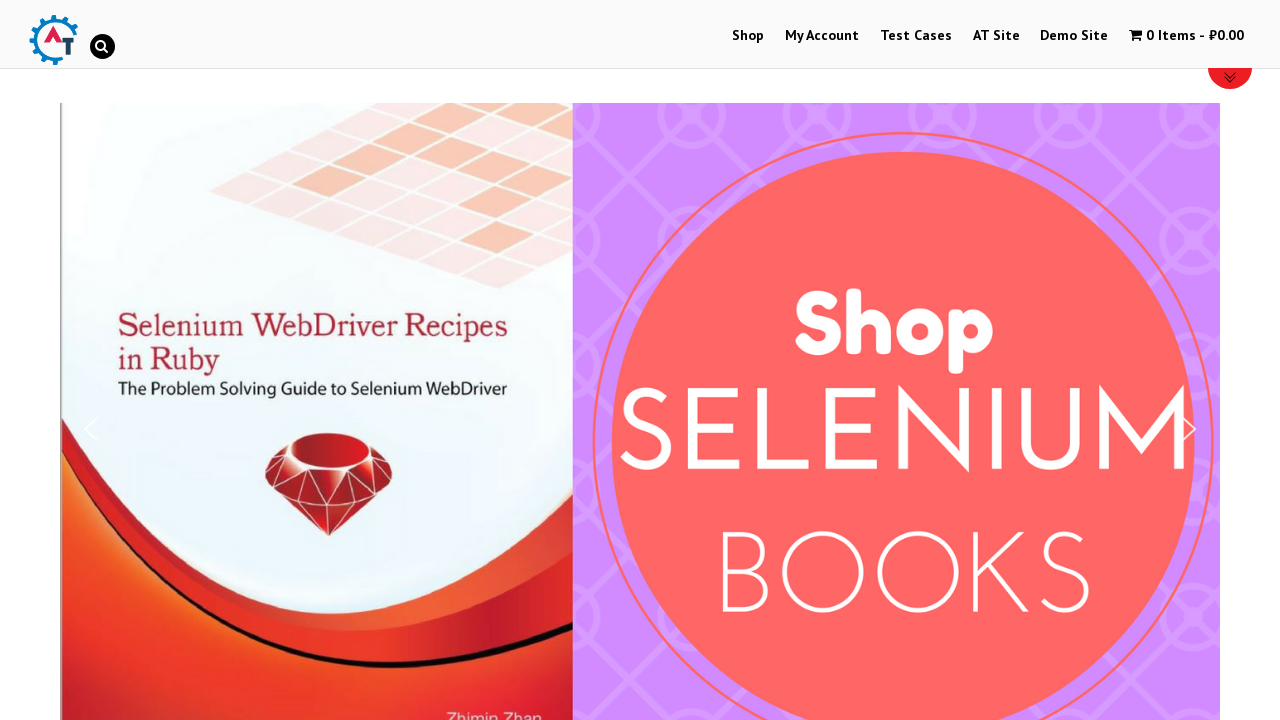

Scrolled down 600px to view product content
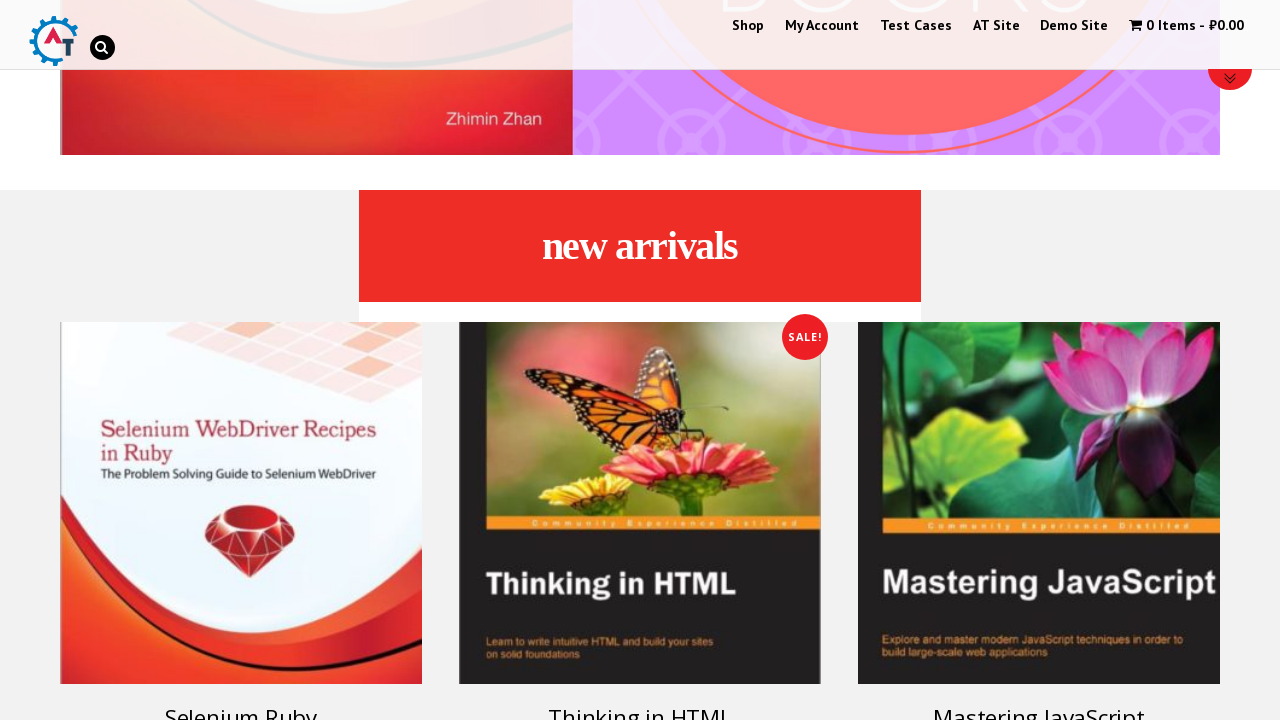

Clicked on product post to open product page at (241, 702) on .post-160 h3
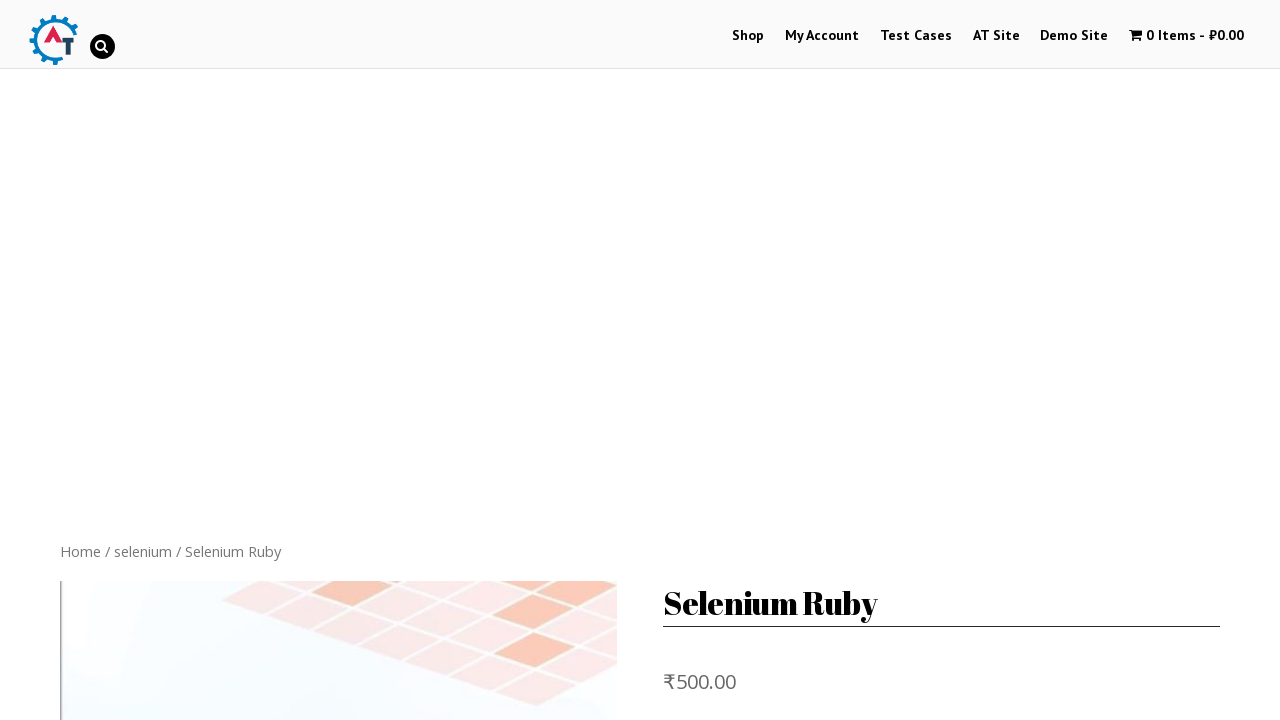

Switched to Reviews tab at (309, 360) on .reviews_tab a
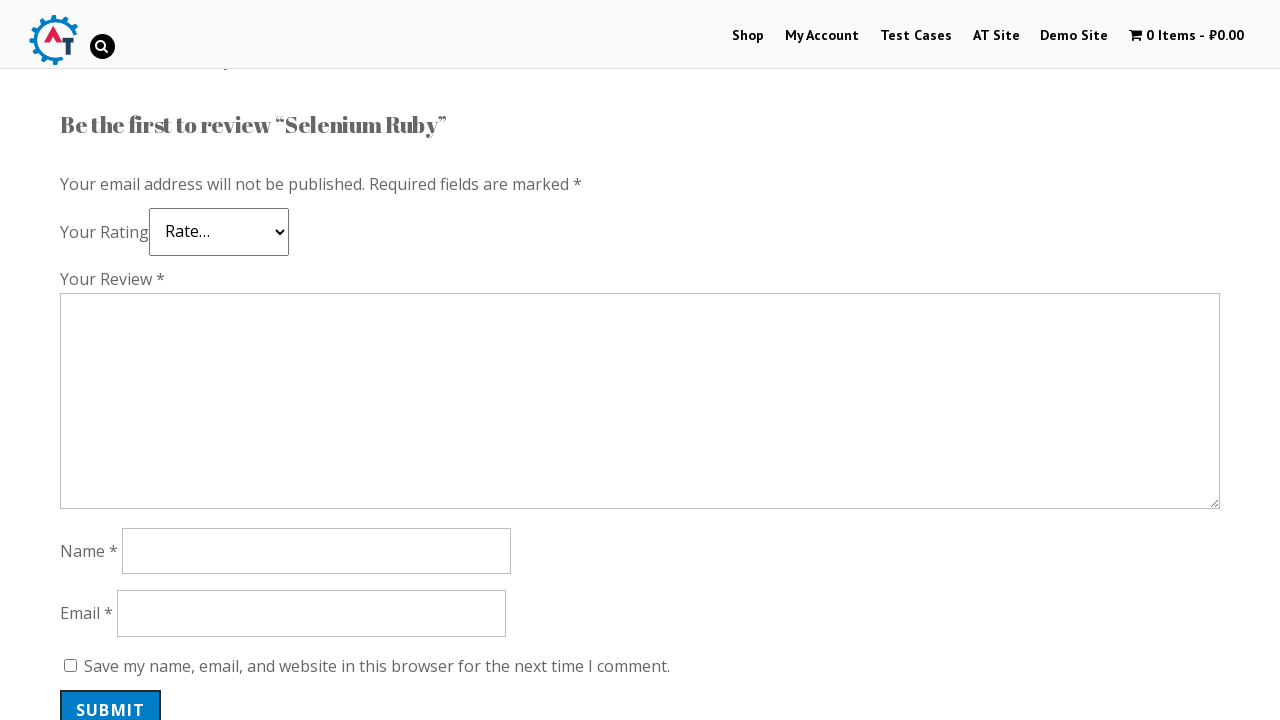

Selected 5-star rating at (132, 244) on .star-5
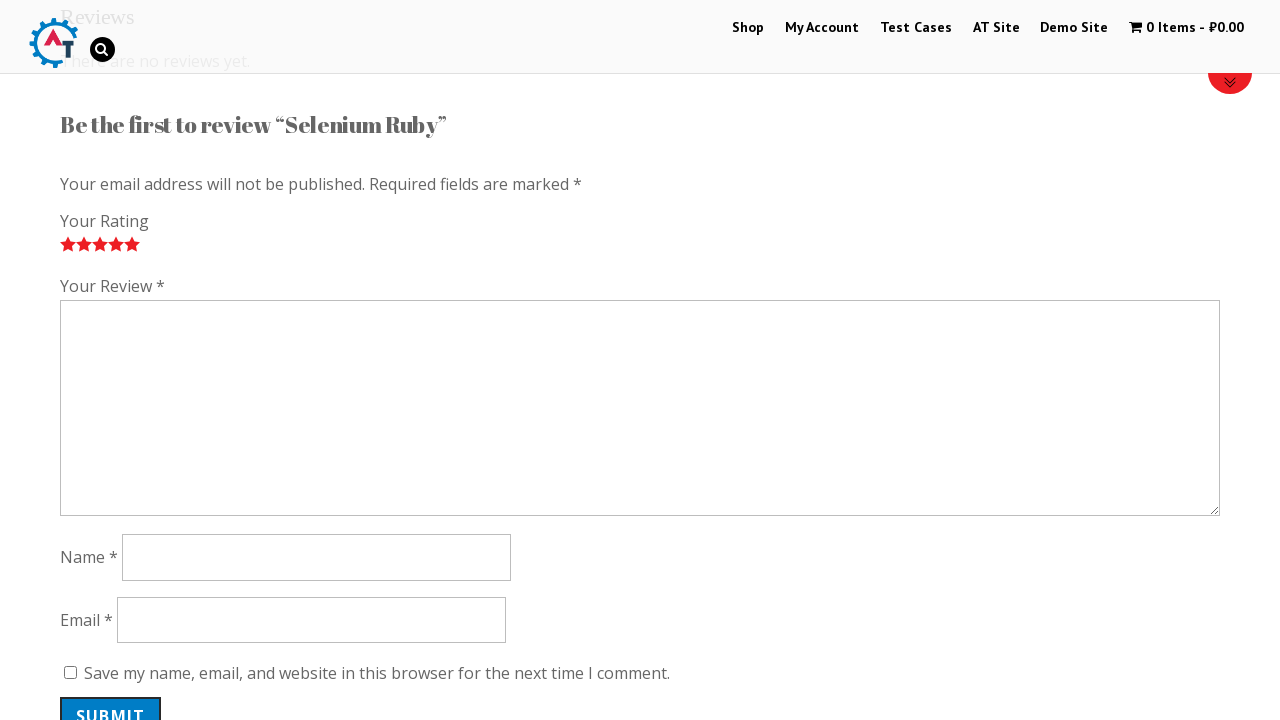

Scrolled review comment field into view
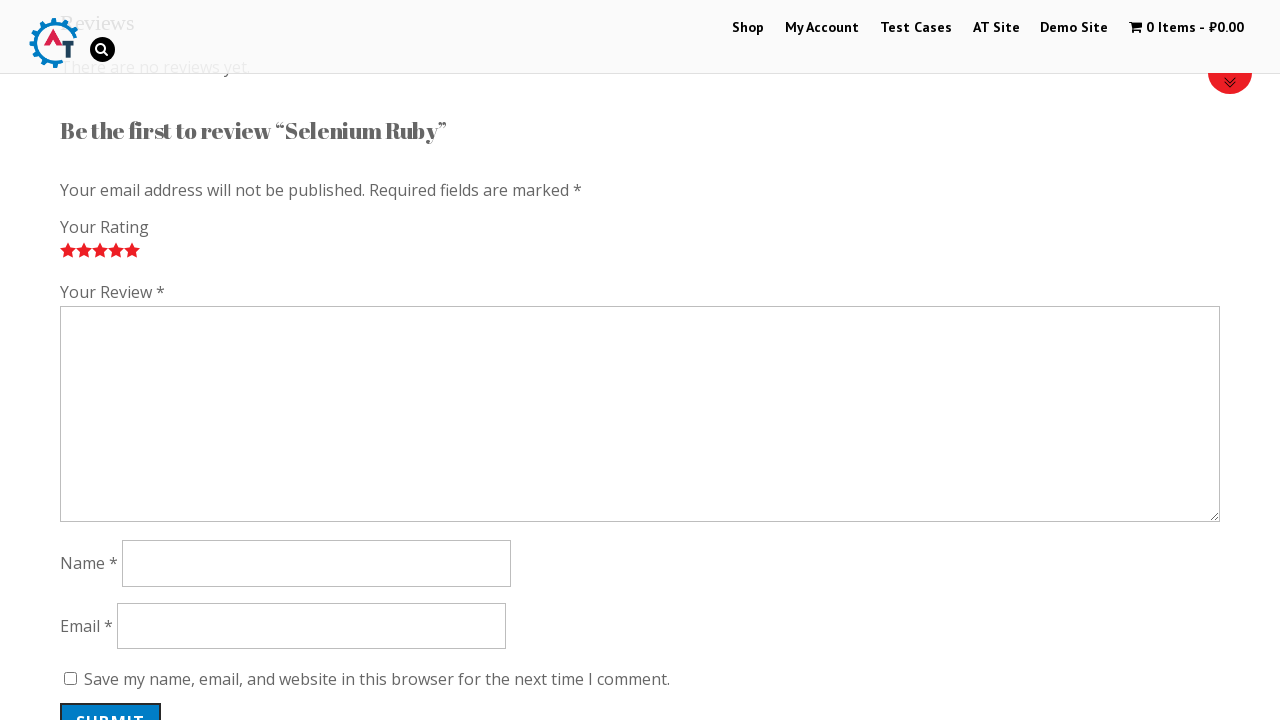

Entered review comment: 'Nice book!' on #comment
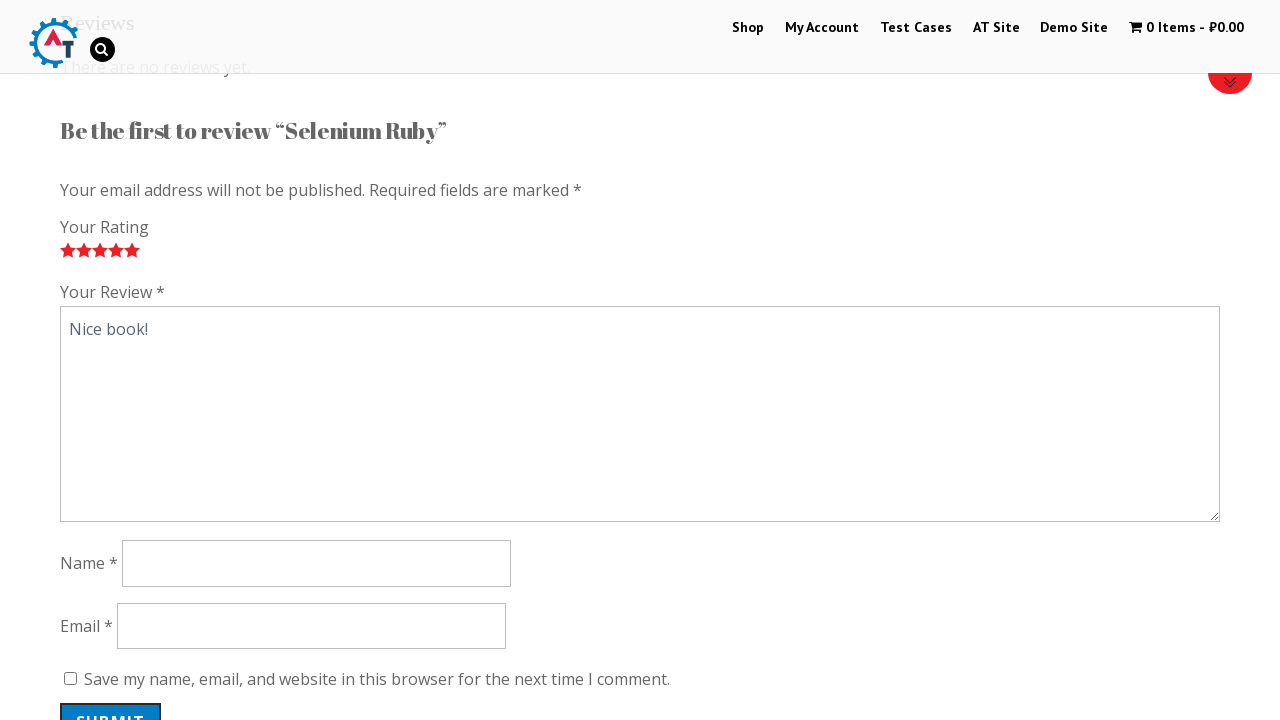

Entered author name: 'Elly' on #author
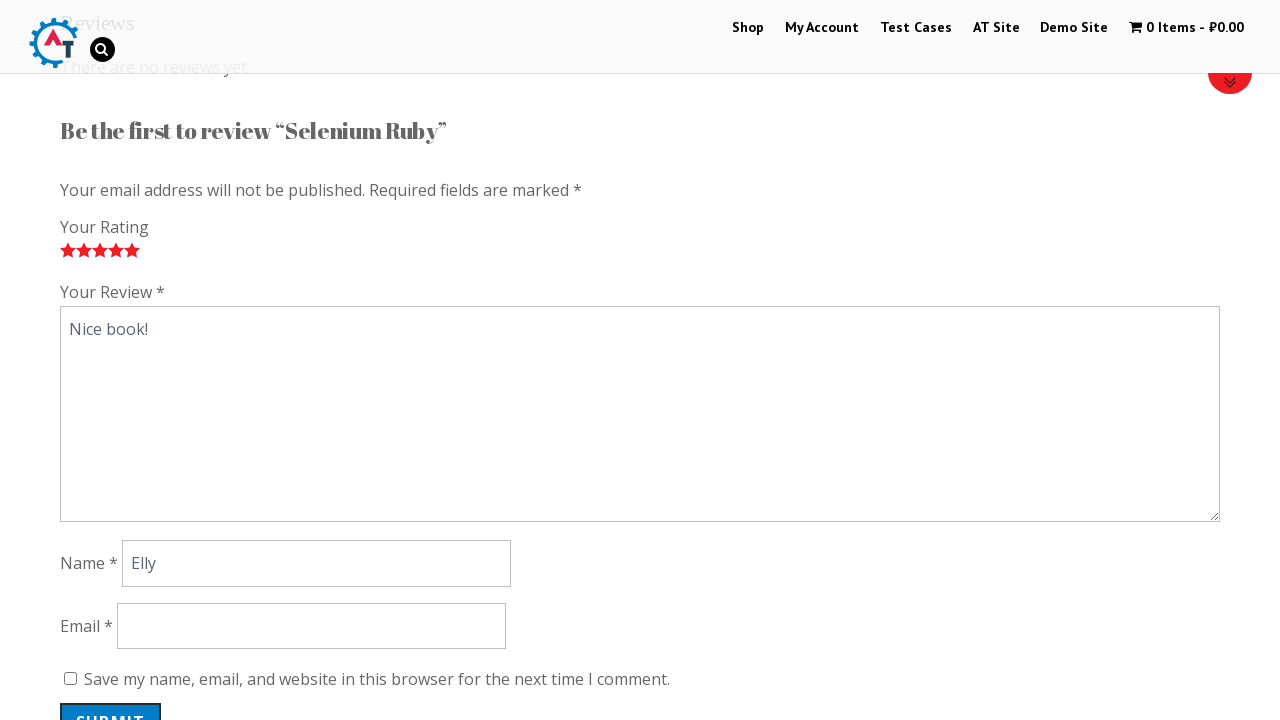

Entered email: 'sidorova@gmail.com' on #email
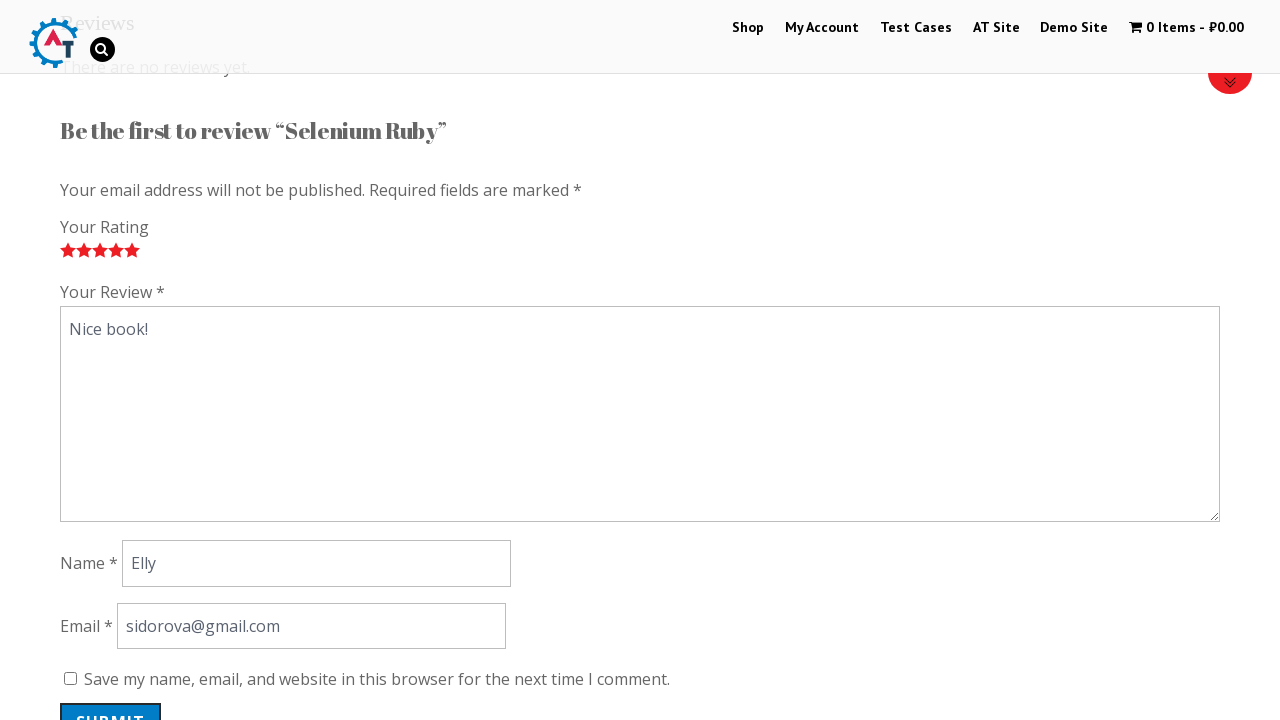

Clicked submit button to post review at (111, 700) on #submit
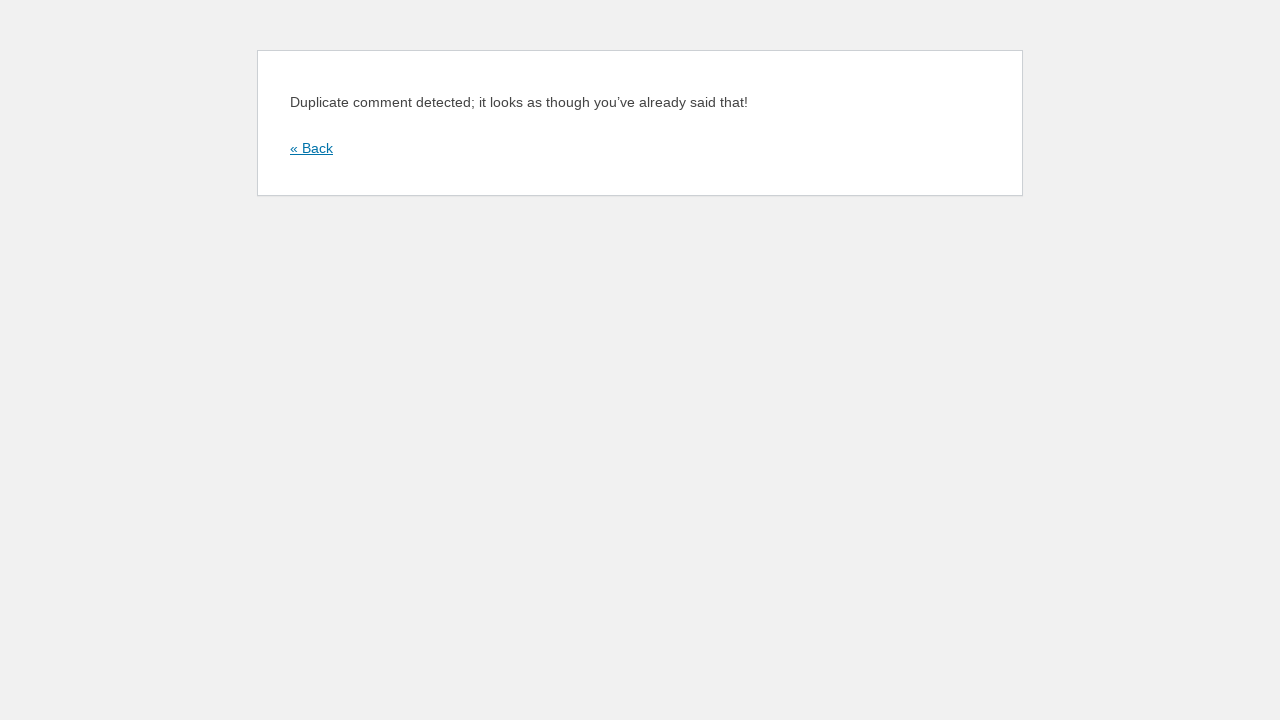

Waited 2 seconds for review submission to process
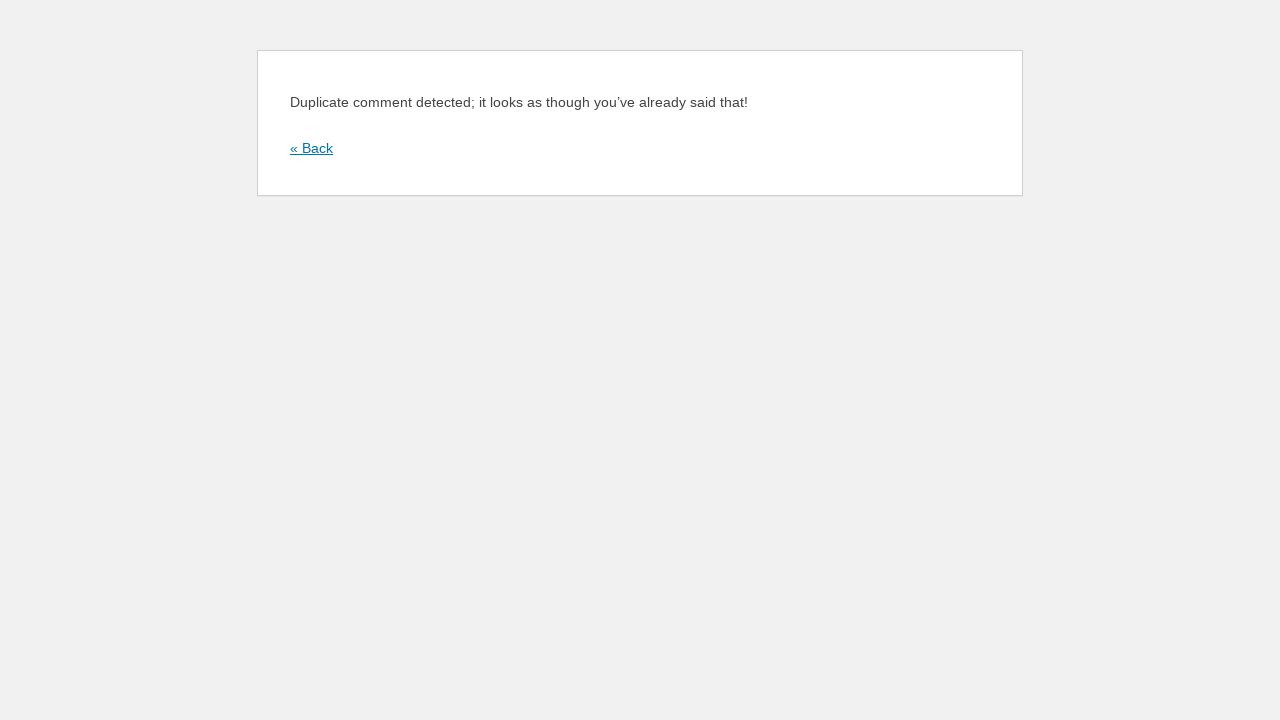

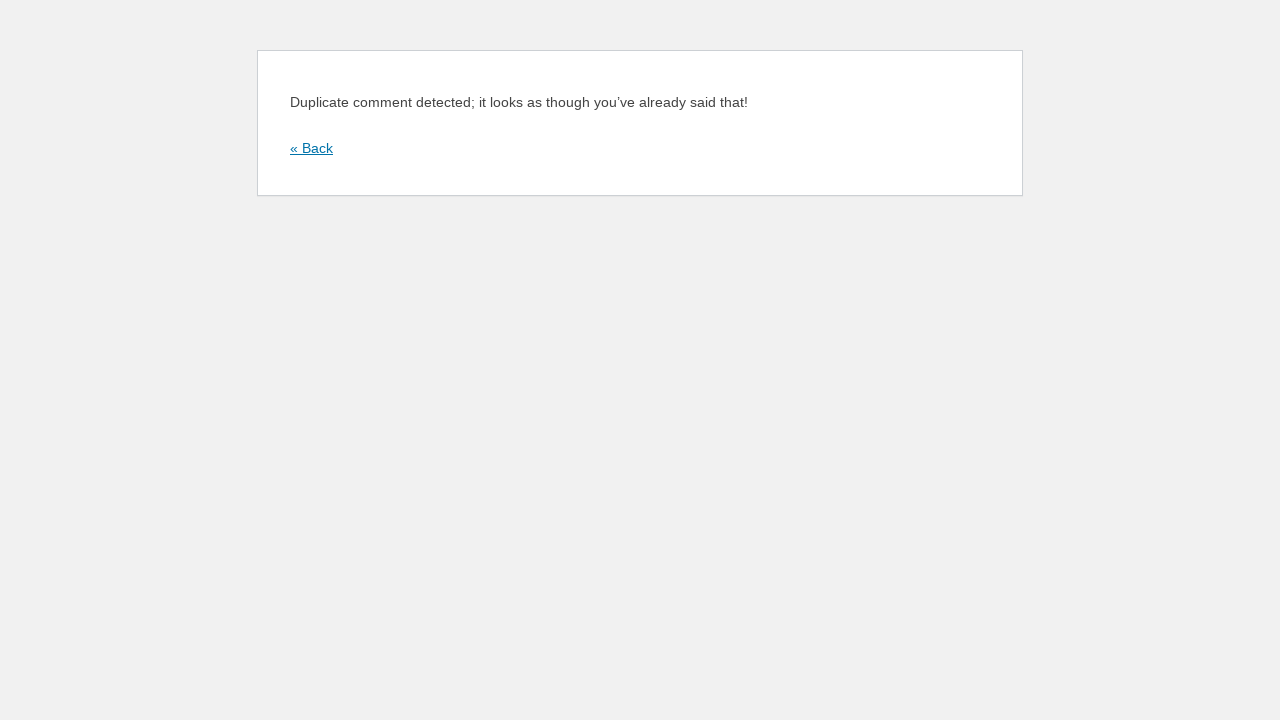